Tests dynamic content loading by clicking a Start button and verifying that "Hello World!" text appears after the loading completes

Starting URL: https://the-internet.herokuapp.com/dynamic_loading/1

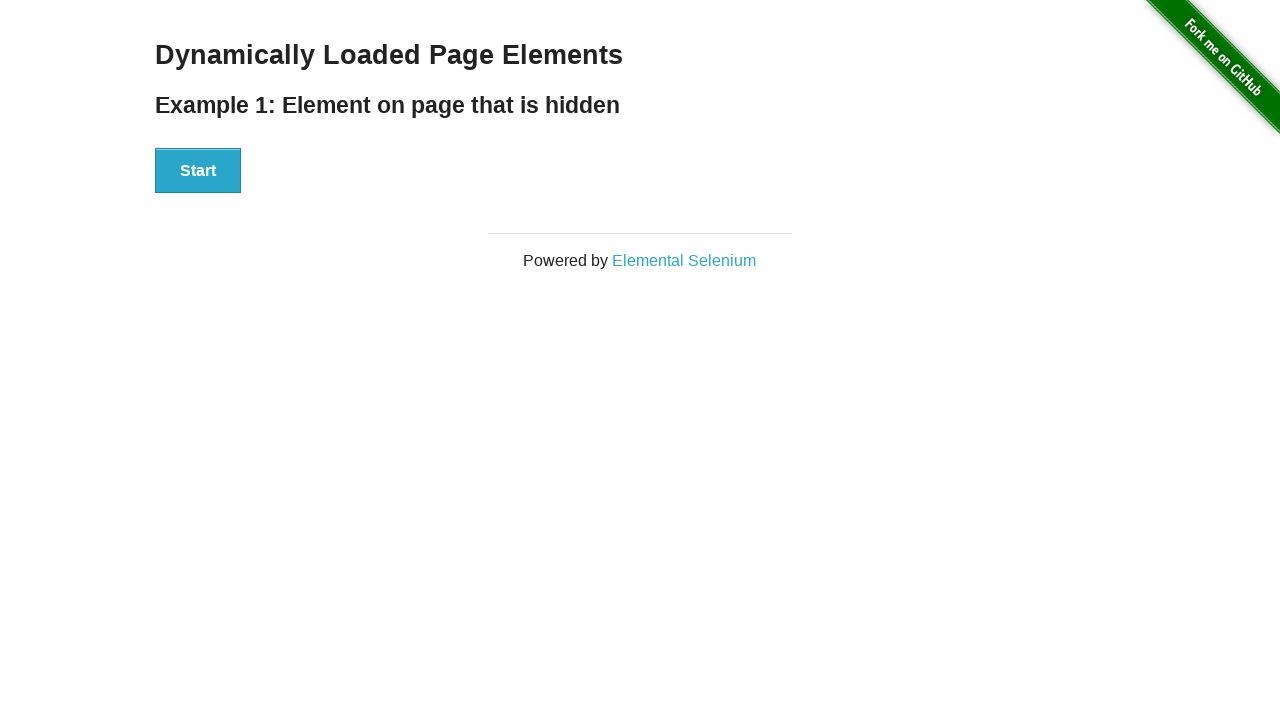

Navigated to dynamic loading test page
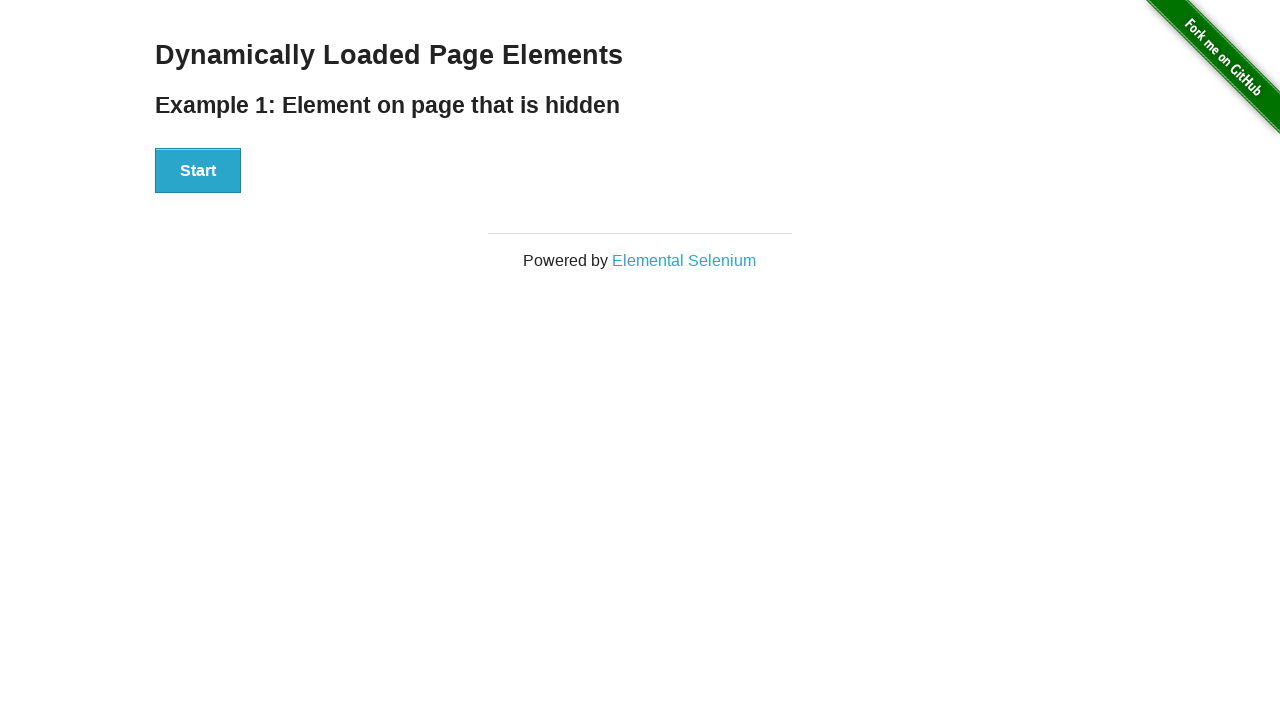

Clicked the Start button to initiate dynamic content loading at (198, 171) on xpath=//button
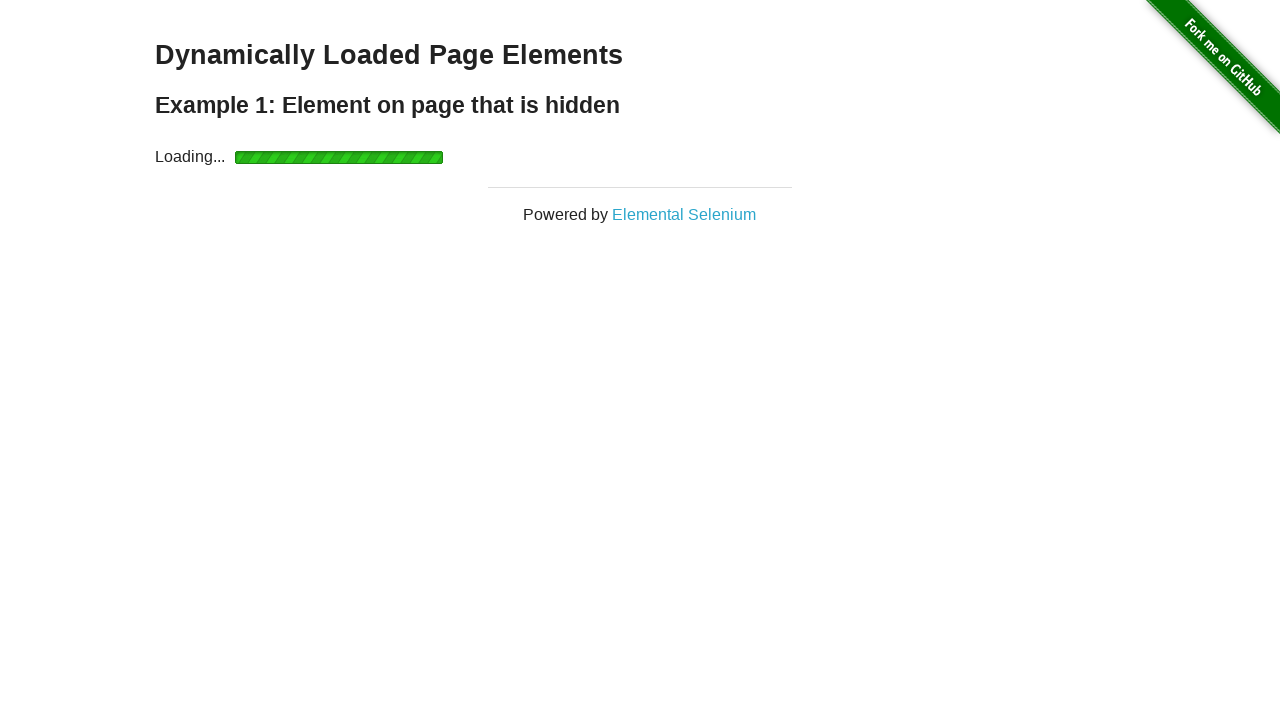

Waited for 'Hello World!' text to appear after loading completes
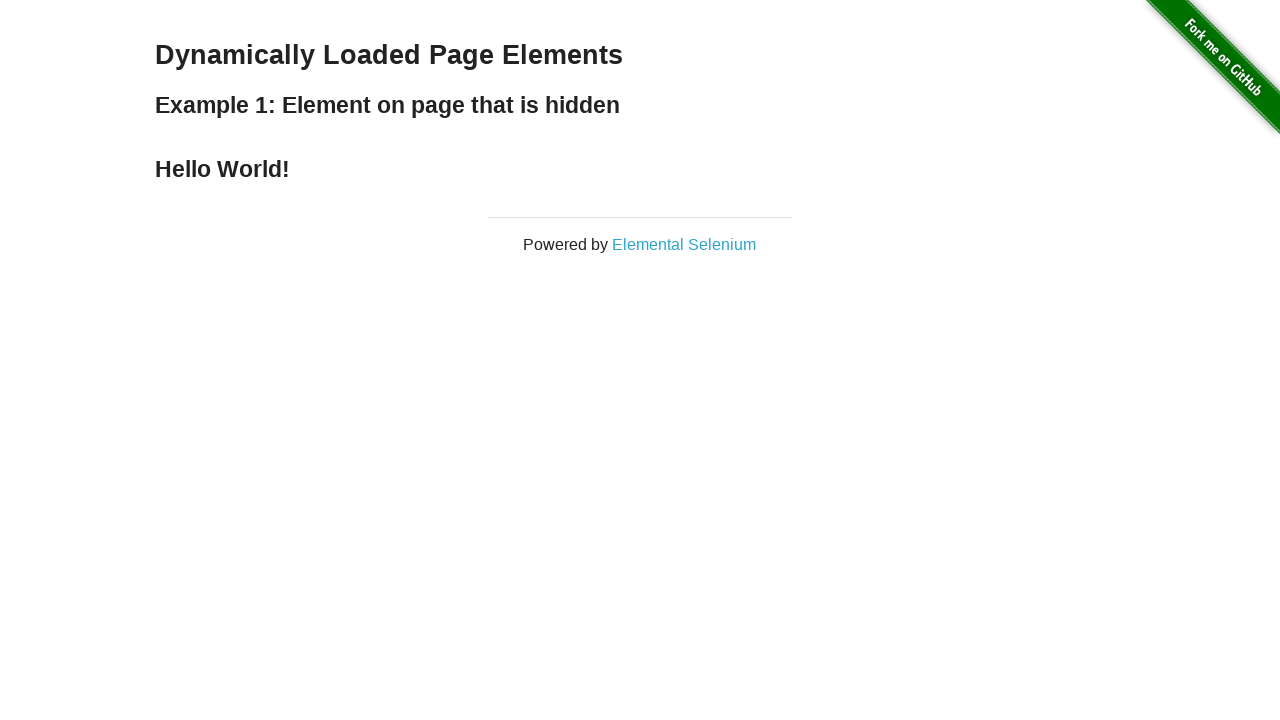

Located the Hello World element
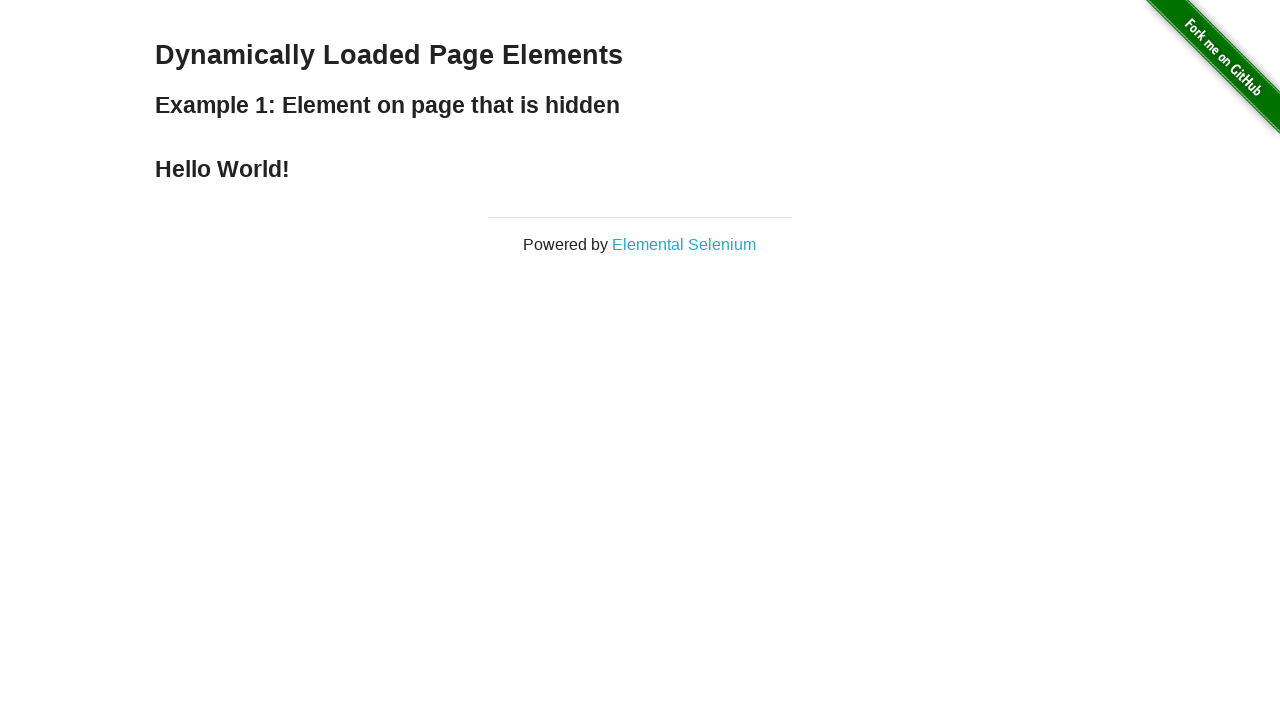

Verified that 'Hello World!' text is displayed correctly
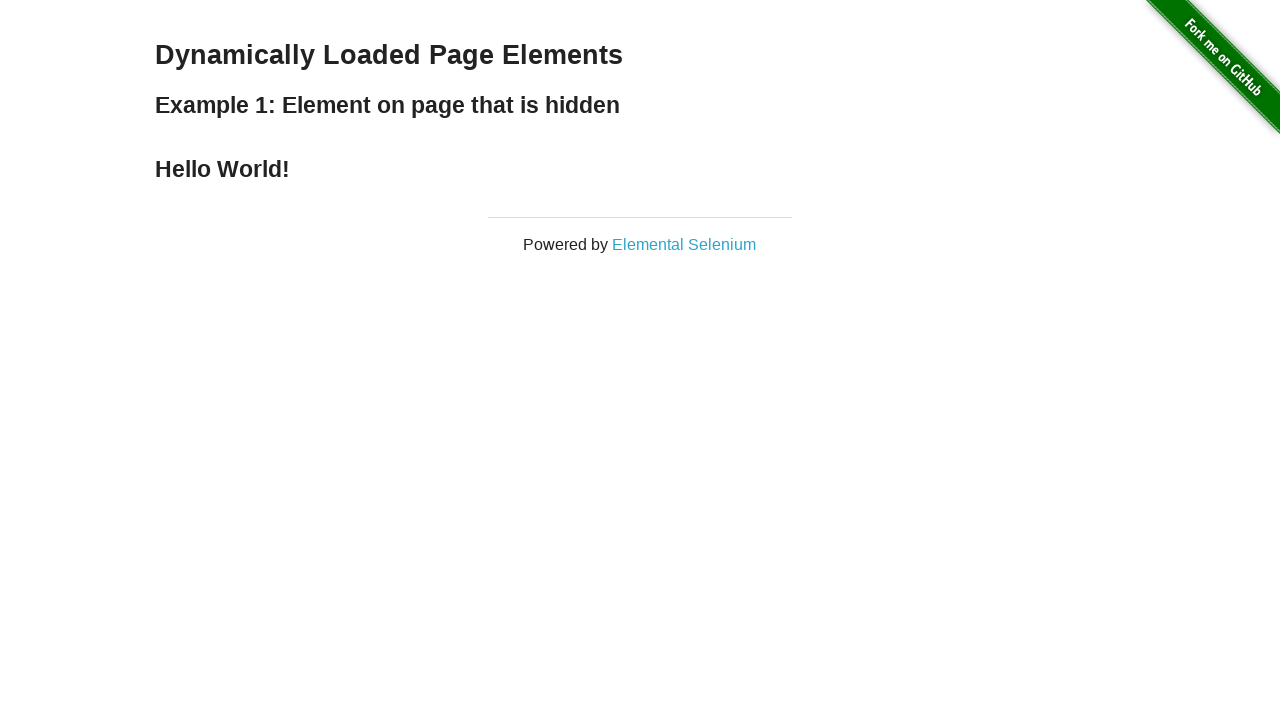

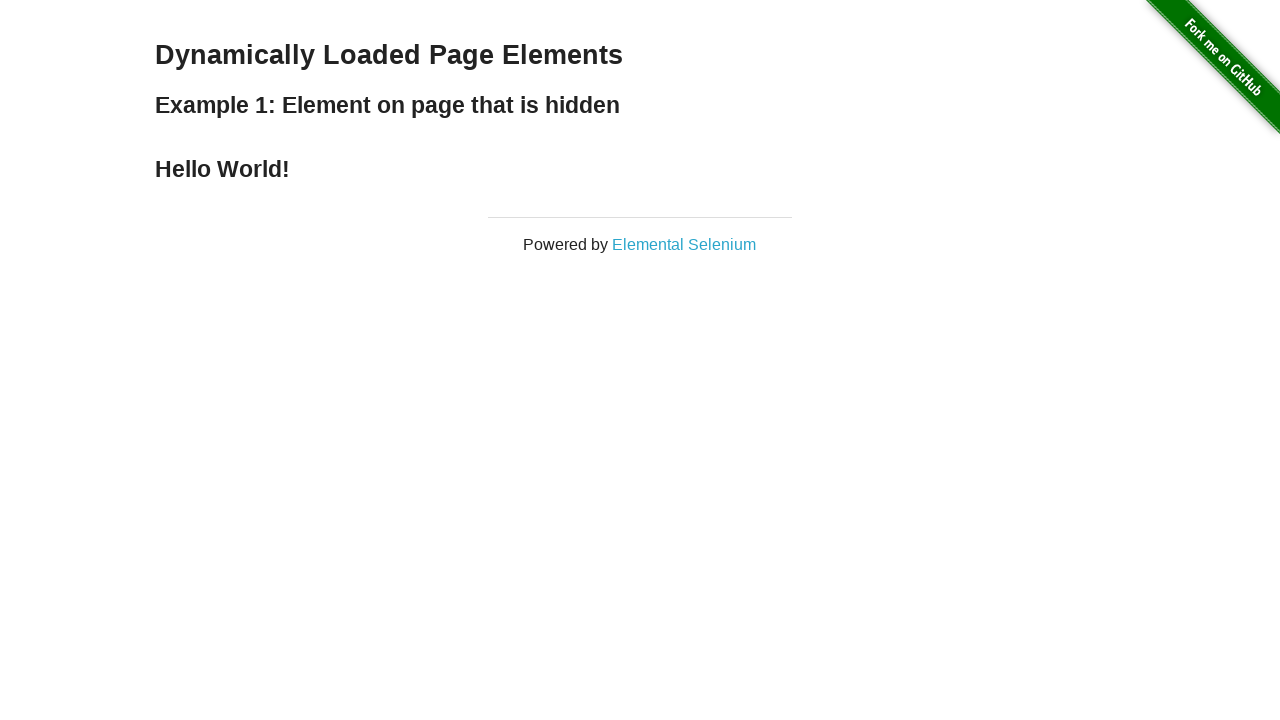